Tests clicking the "Yes" radio button option and verifies it can be selected

Starting URL: https://demoqa.com/radio-button

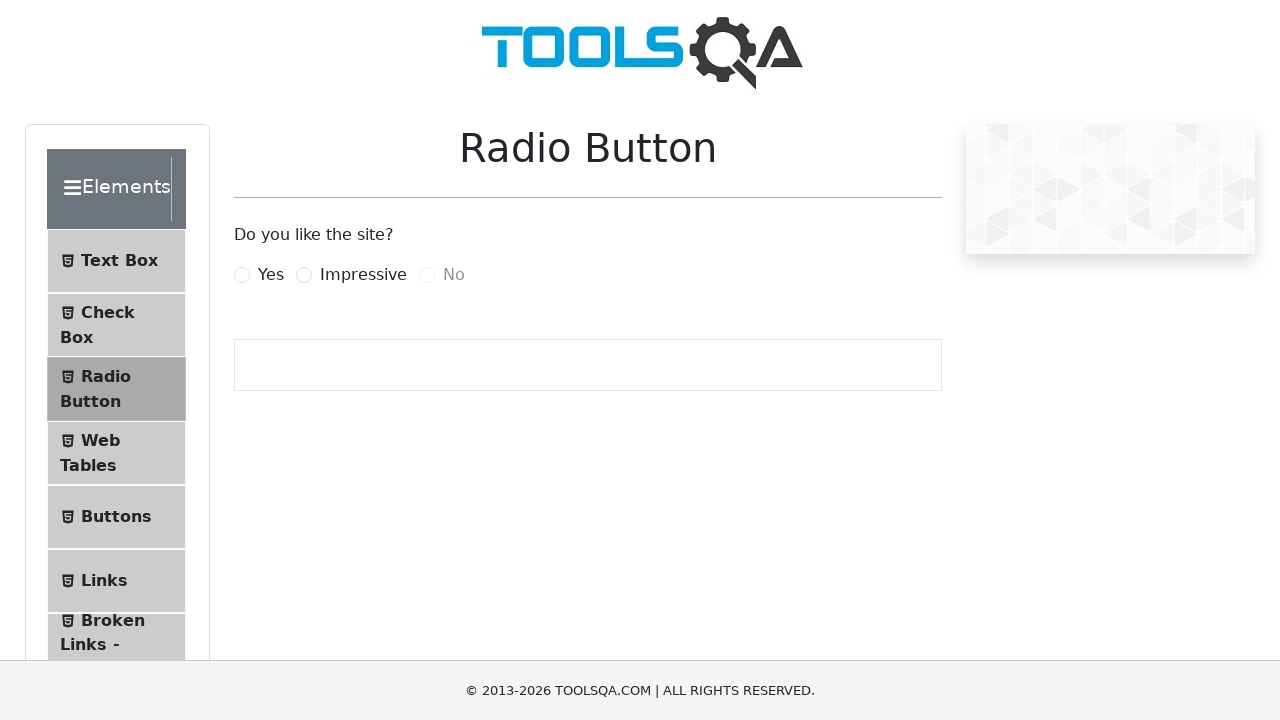

Navigated to radio button test page
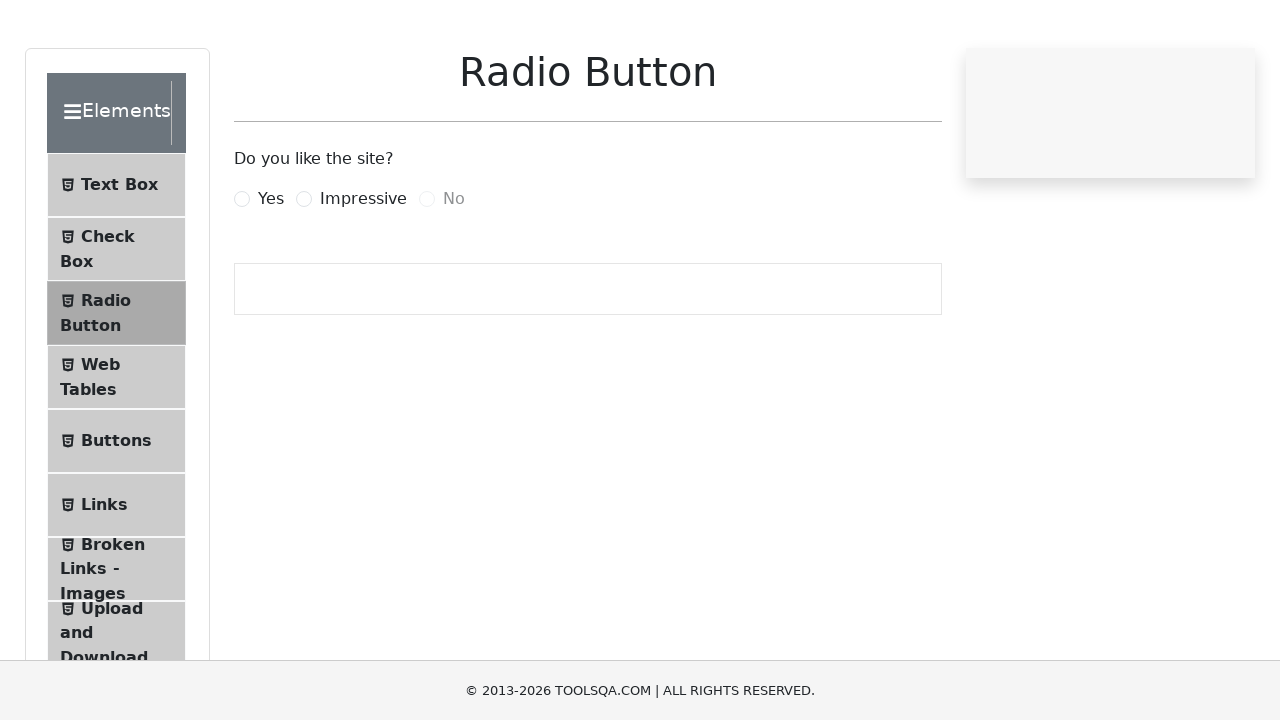

Clicked the 'Yes' radio button option at (271, 275) on label[for='yesRadio']
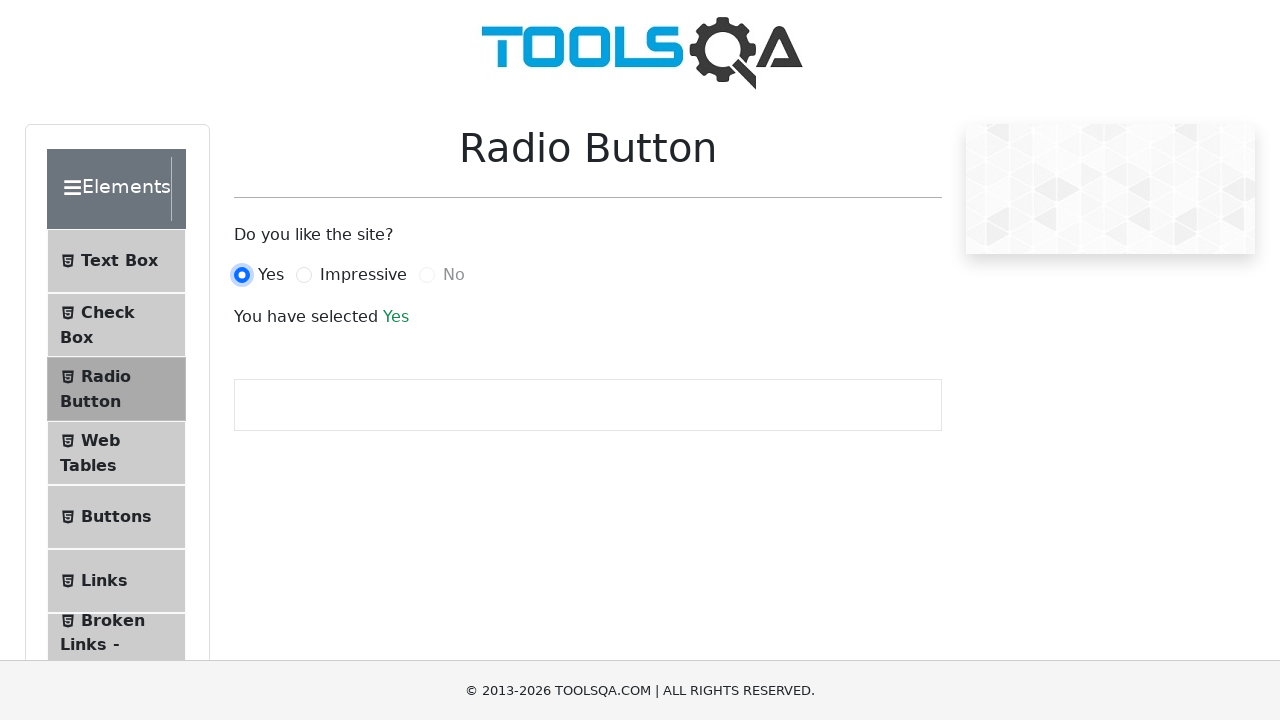

Verified 'Yes' radio button is selected - confirmation text appeared
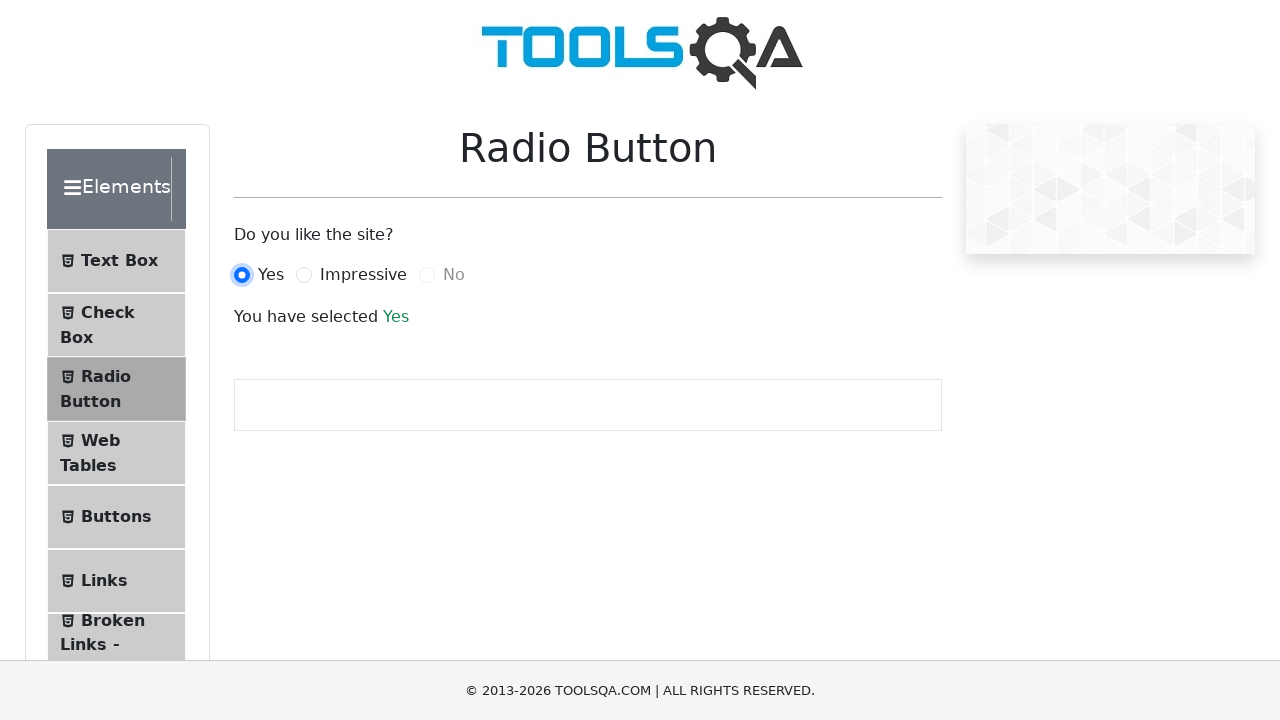

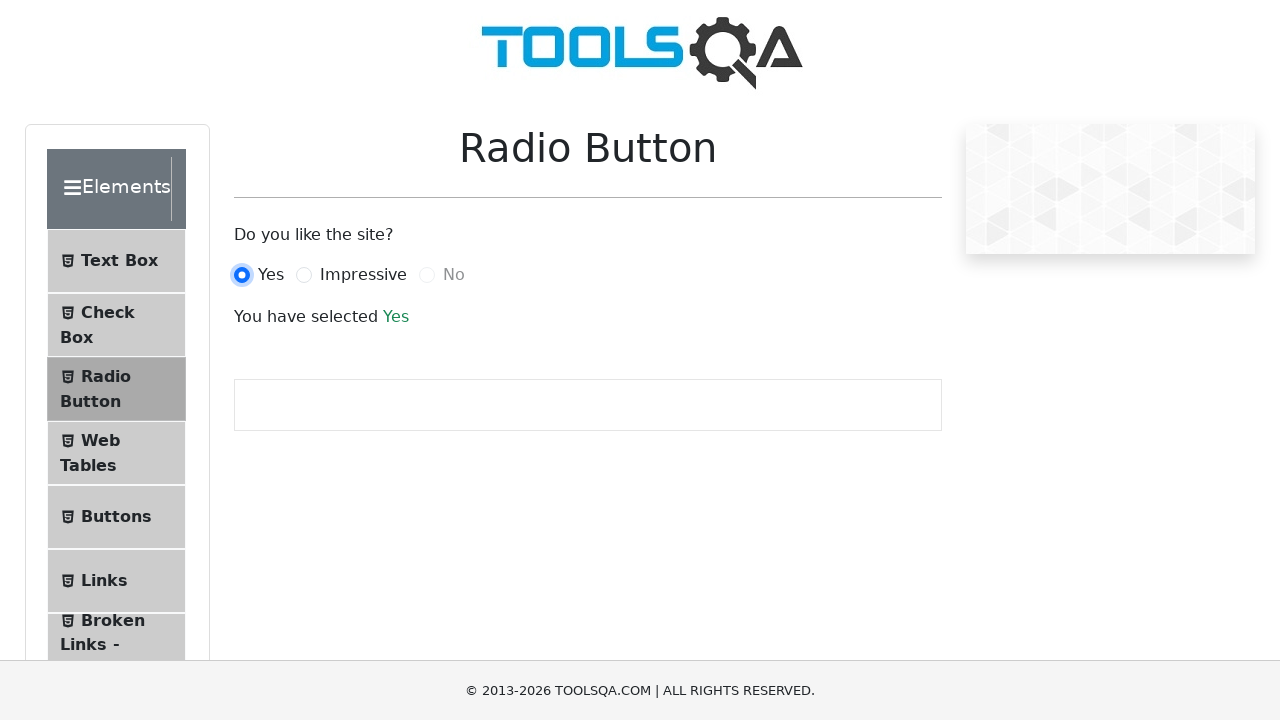